Navigates to login page and clicks on the Home navigation link

Starting URL: https://telranedu.web.app/login

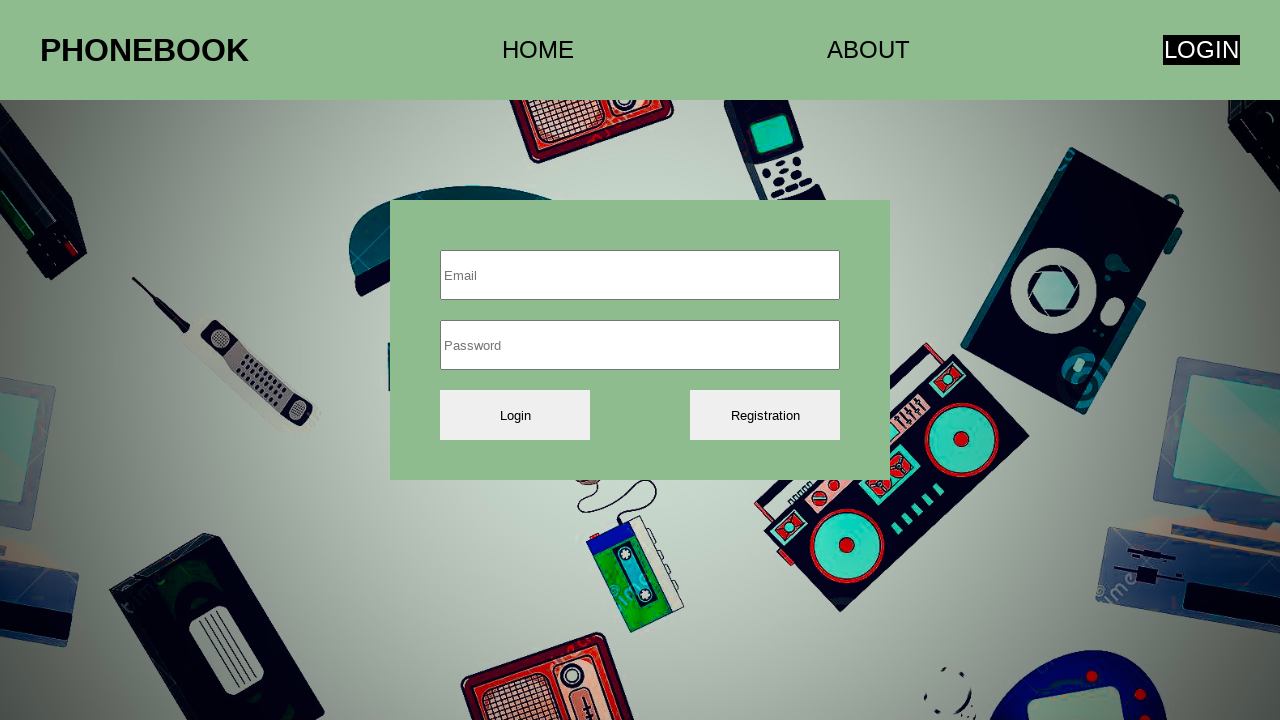

Navigated to login page at https://telranedu.web.app/login
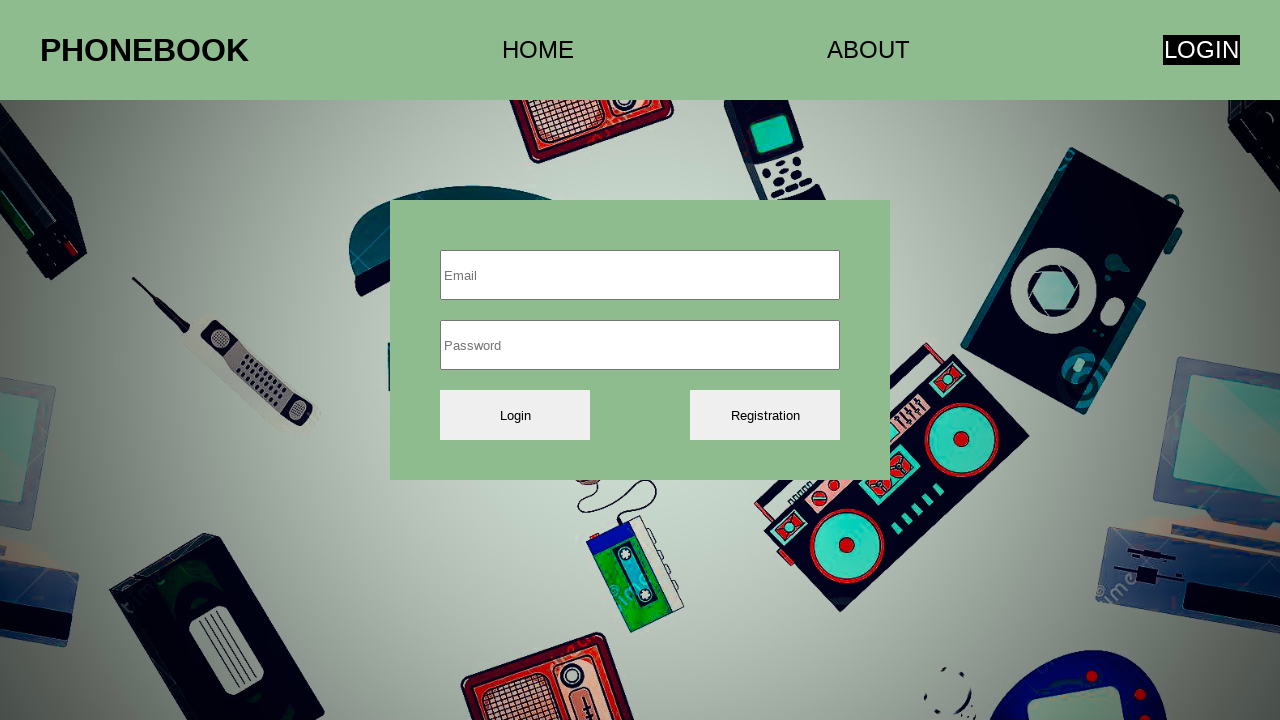

Clicked on Home navigation link at (538, 50) on .navbar-component_nav__1X_4m a:nth-child(2)
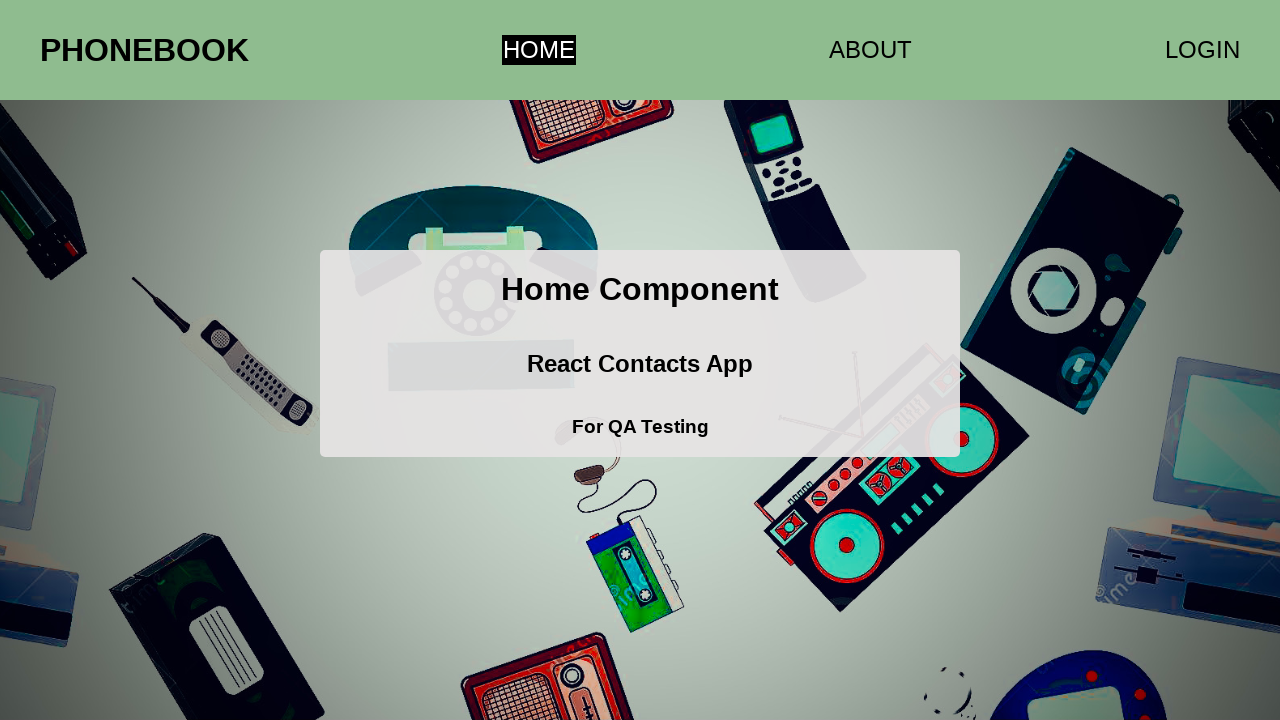

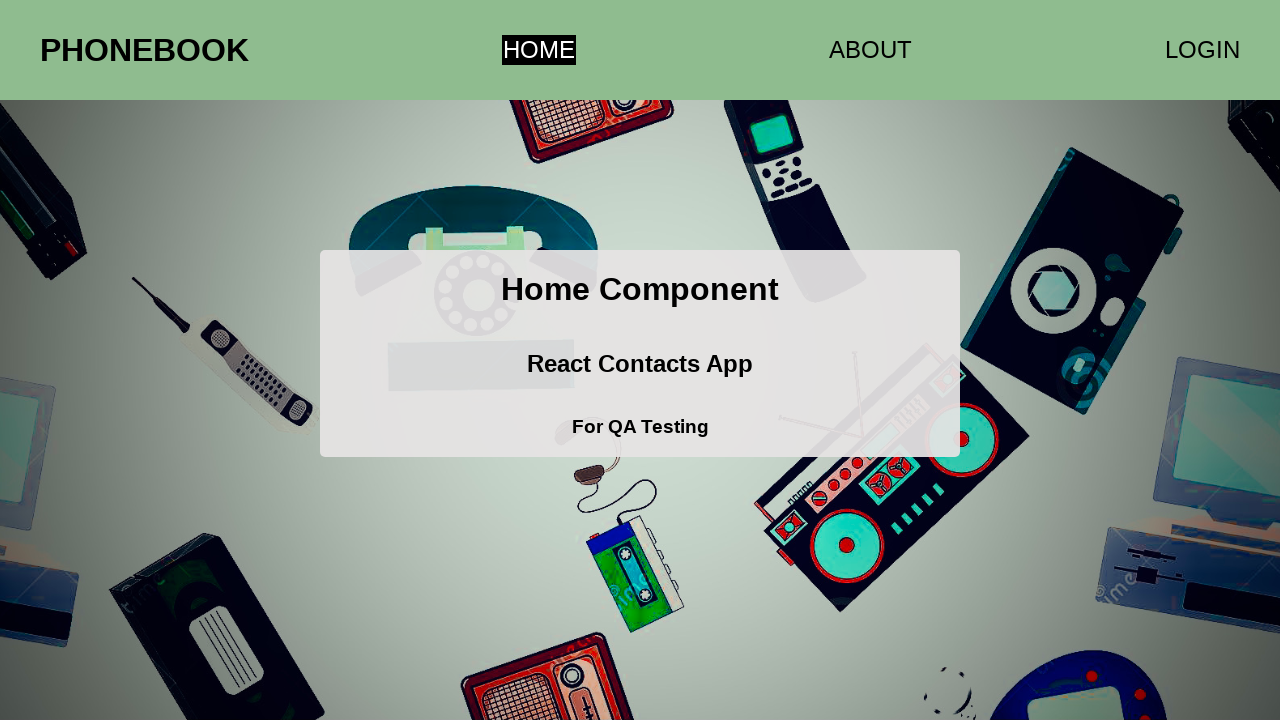